Opens the Mumbai Indians official website and verifies it loads successfully

Starting URL: https://www.mumbaiindians.com/

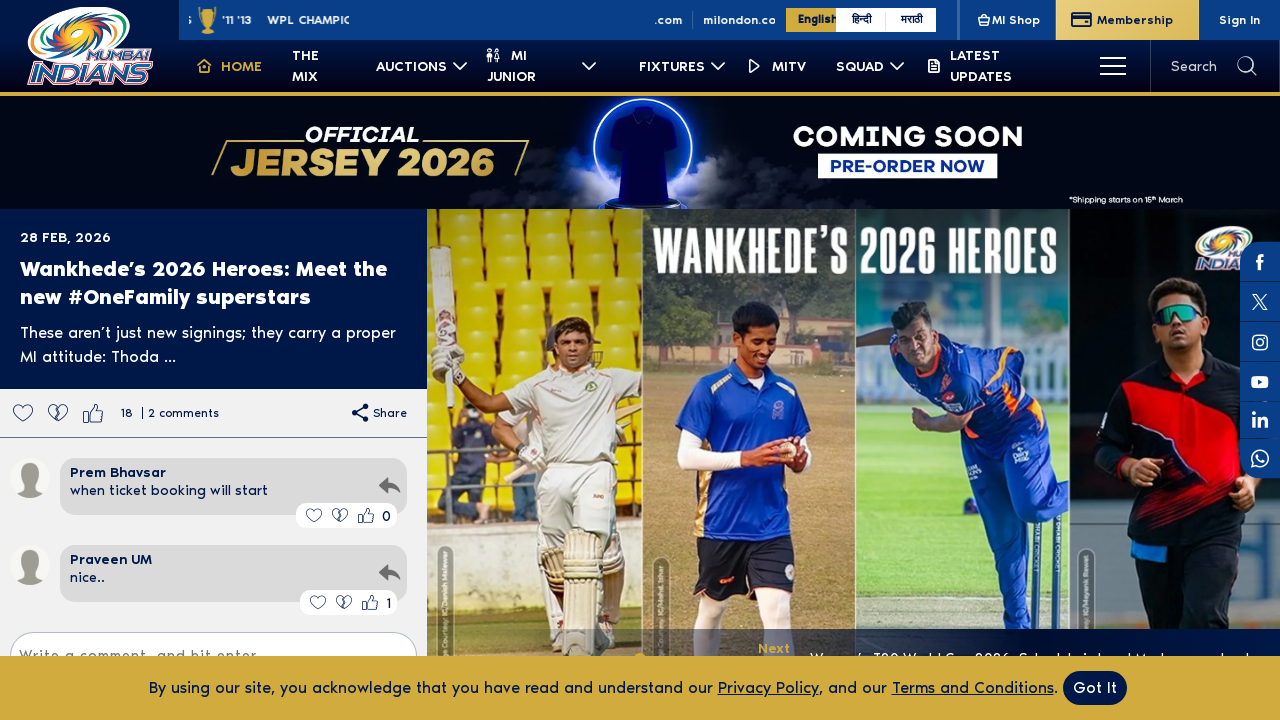

Waited for page to reach domcontentloaded state
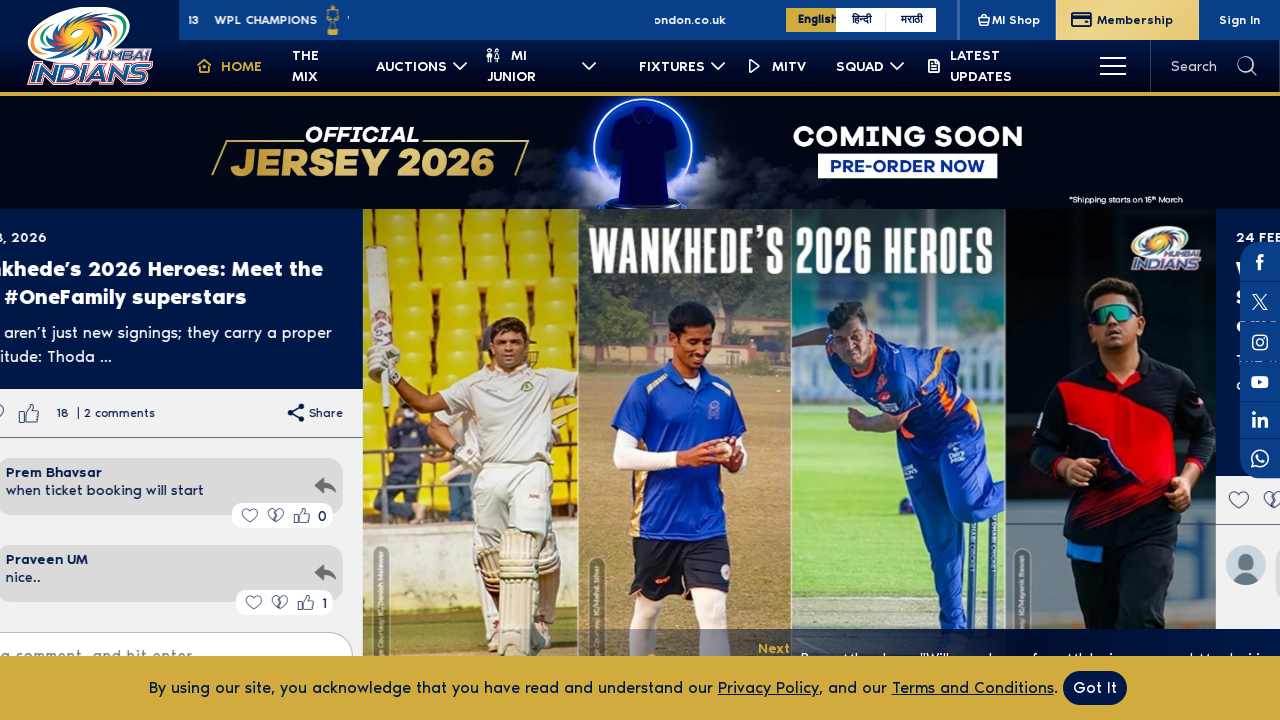

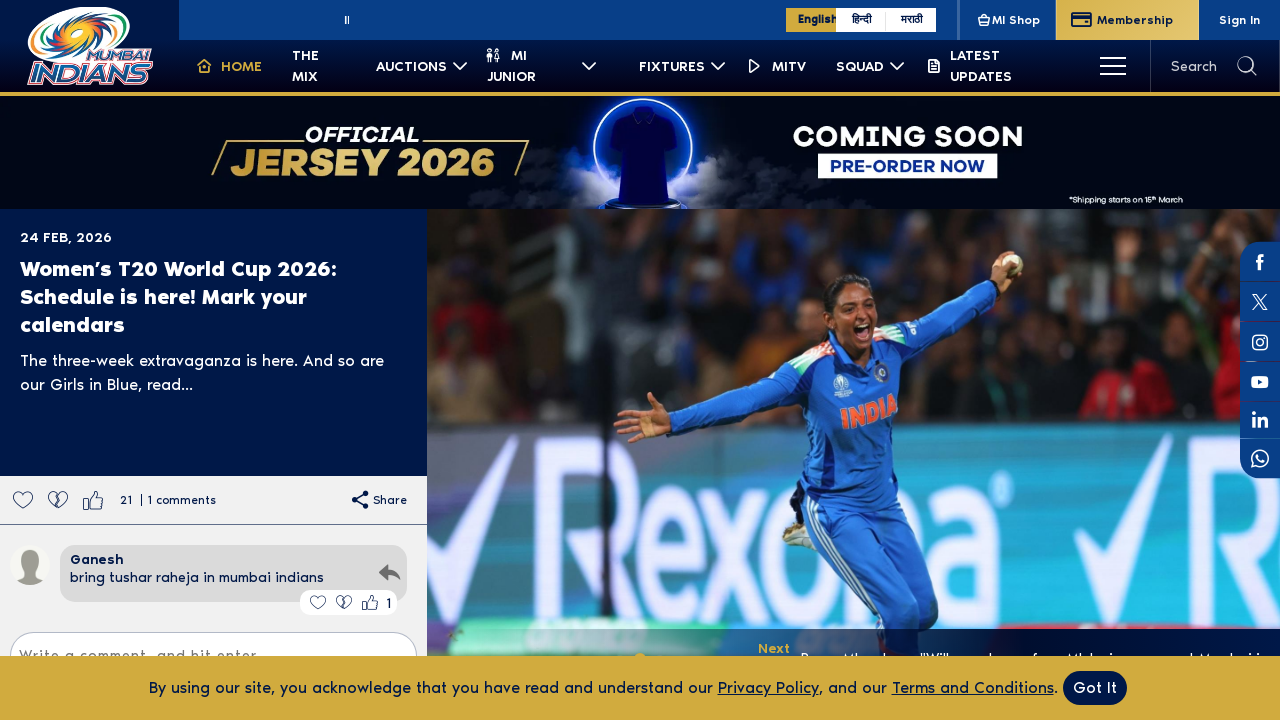